Tests downloading a repository as a ZIP file from GitHub by clicking on the download button and verifying the download initiates

Starting URL: https://github.com/gothinkster/react-redux-realworld-example-app

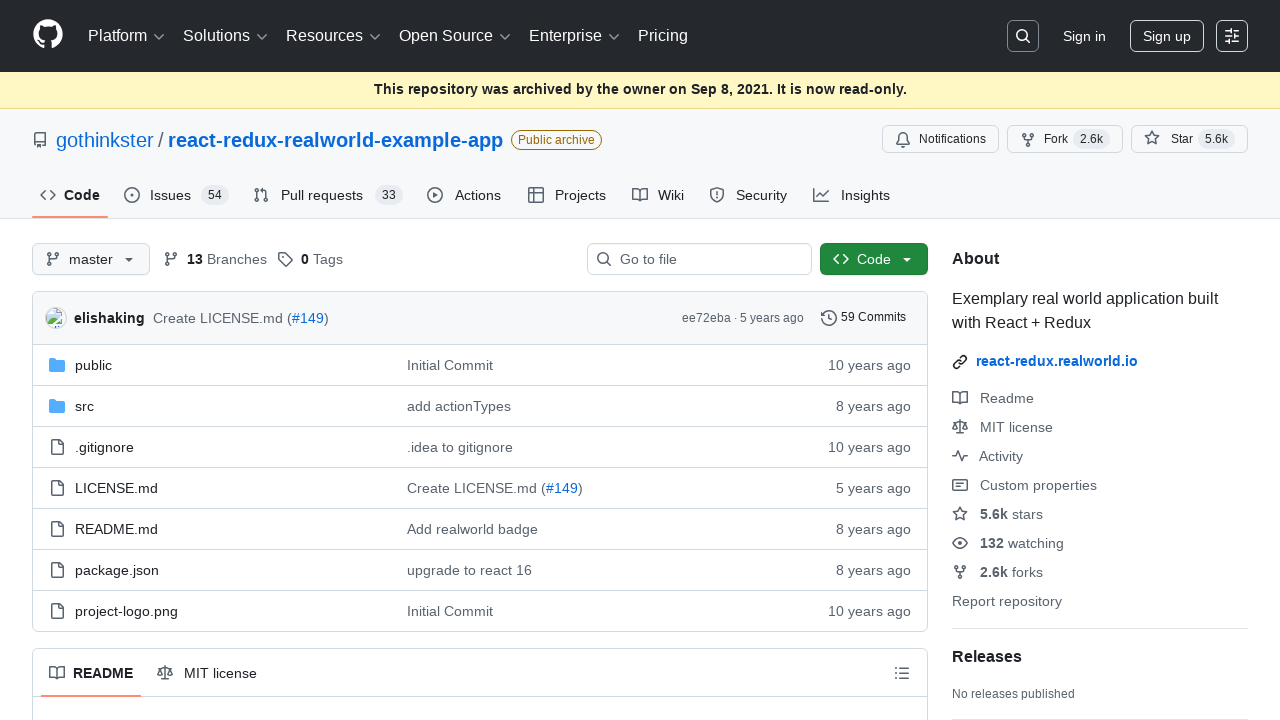

Clicked Code button to open download dropdown at (874, 259) on button:has-text('Code')
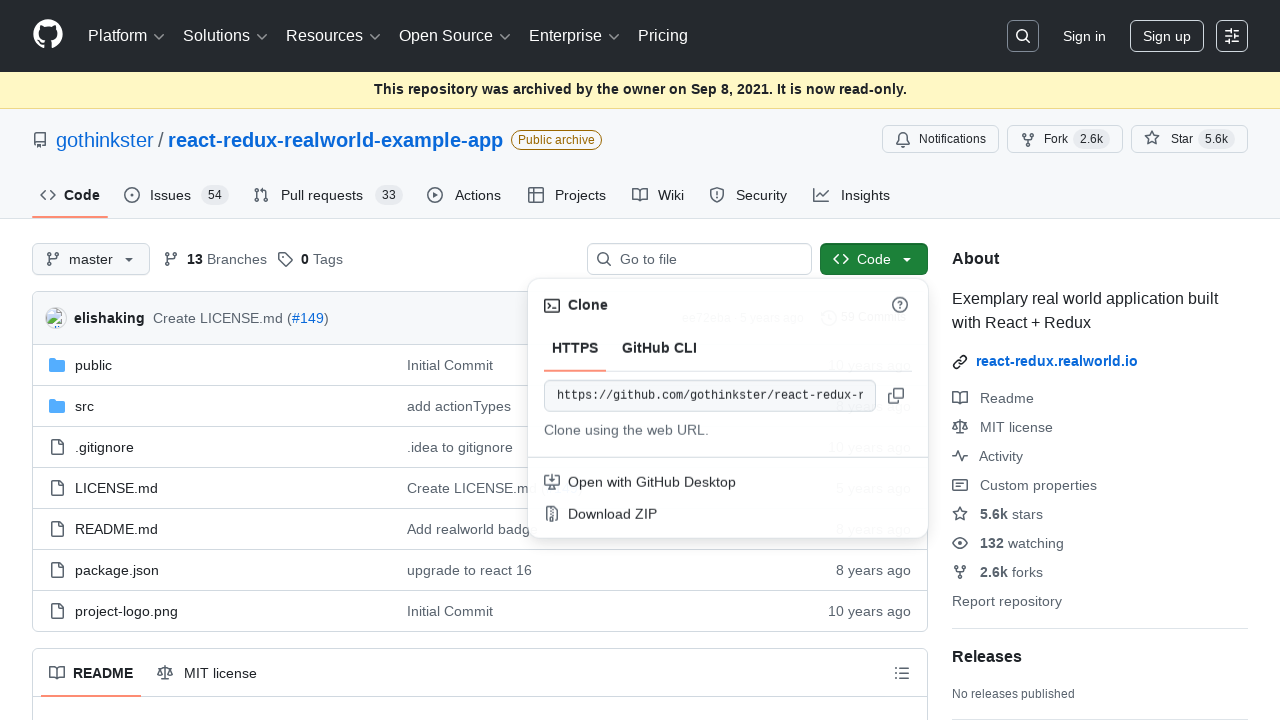

Download ZIP option appeared in dropdown
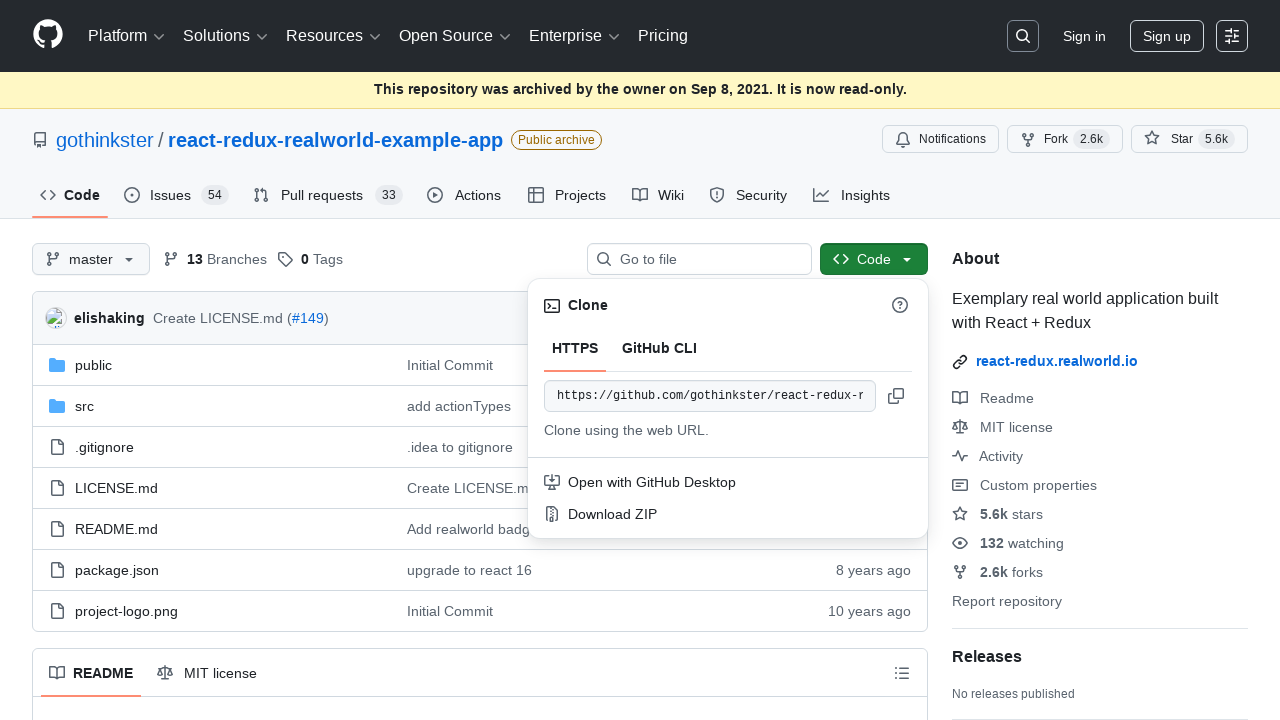

Clicked Download ZIP to initiate download at (740, 514) on text=Download ZIP
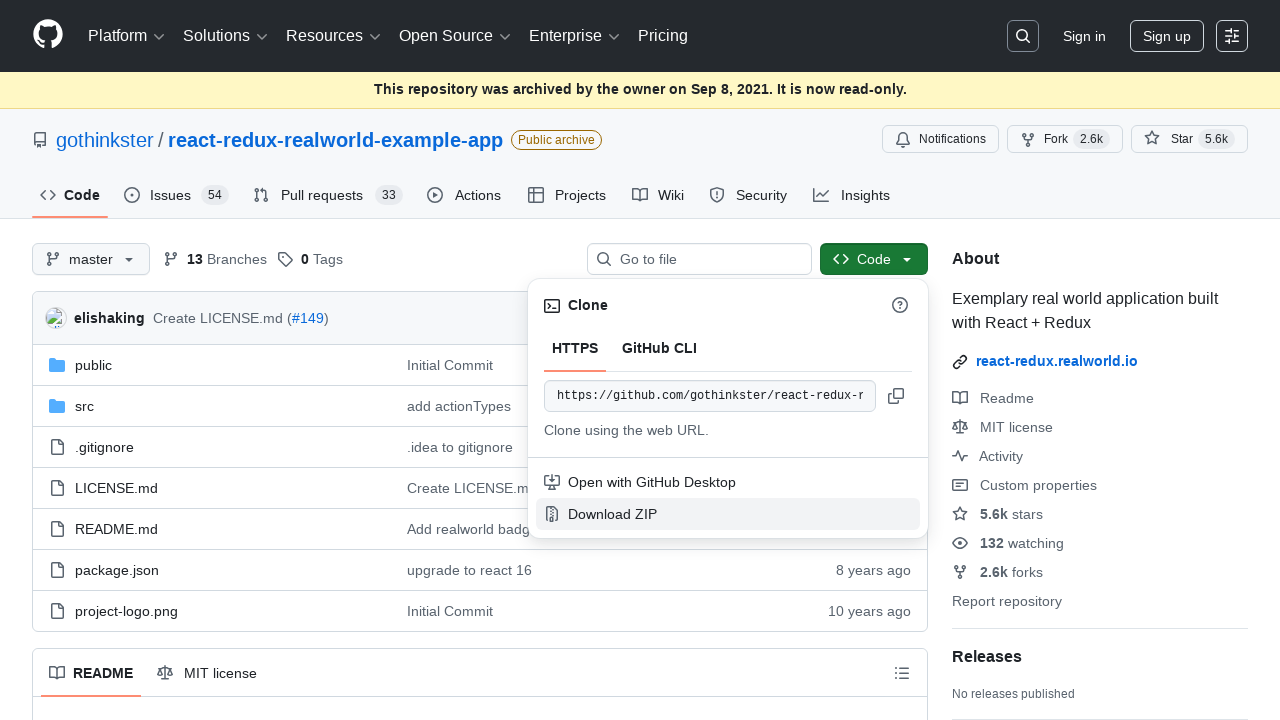

Download object received
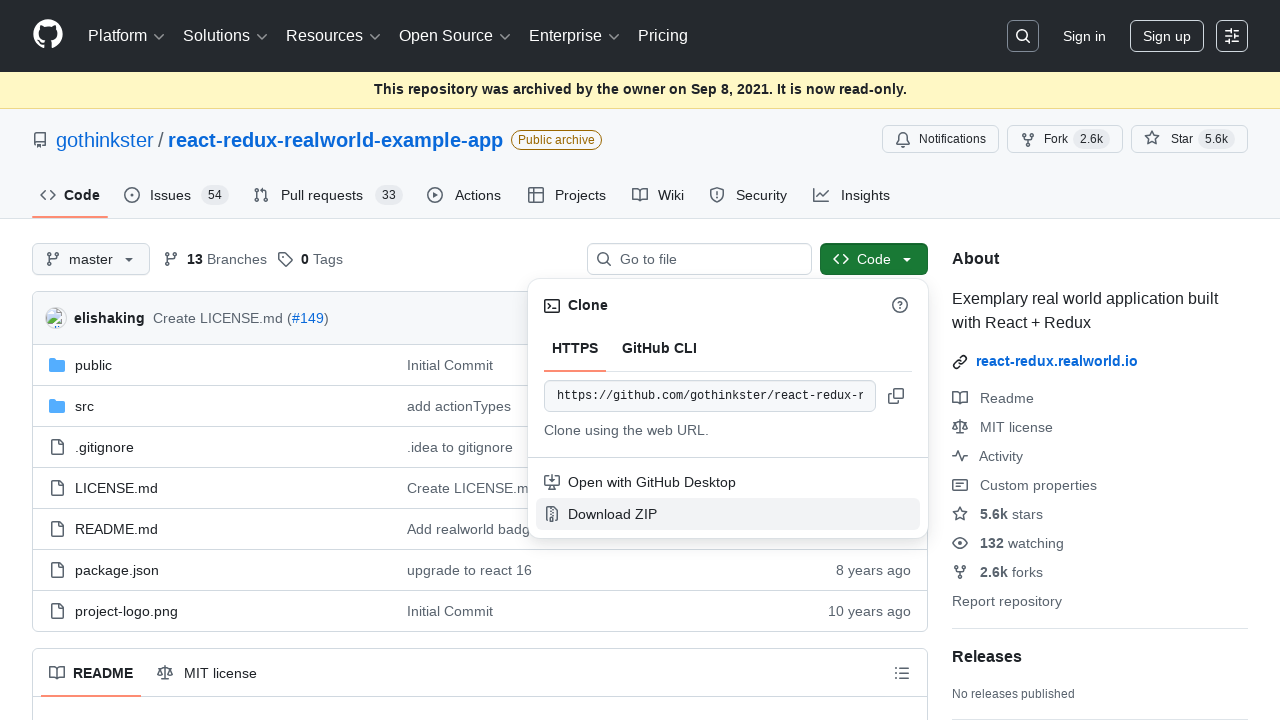

Verified download started with filename: react-redux-realworld-example-app-master.zip
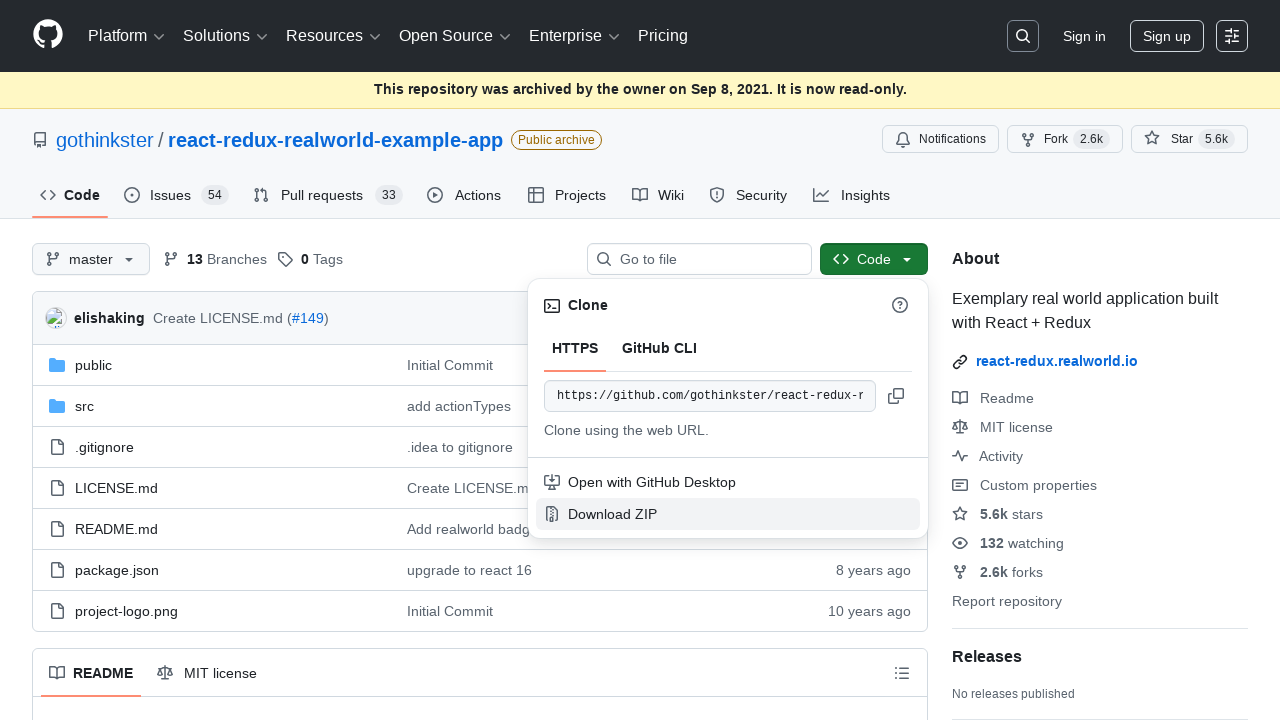

Download completed successfully
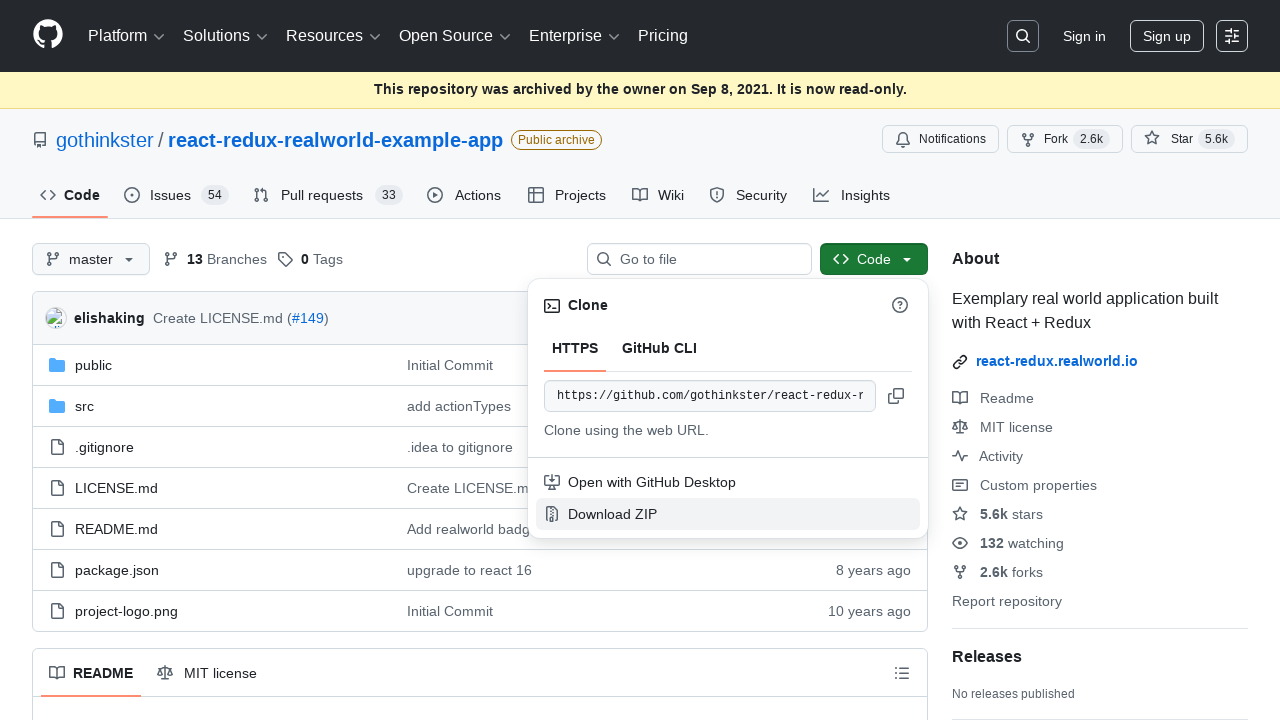

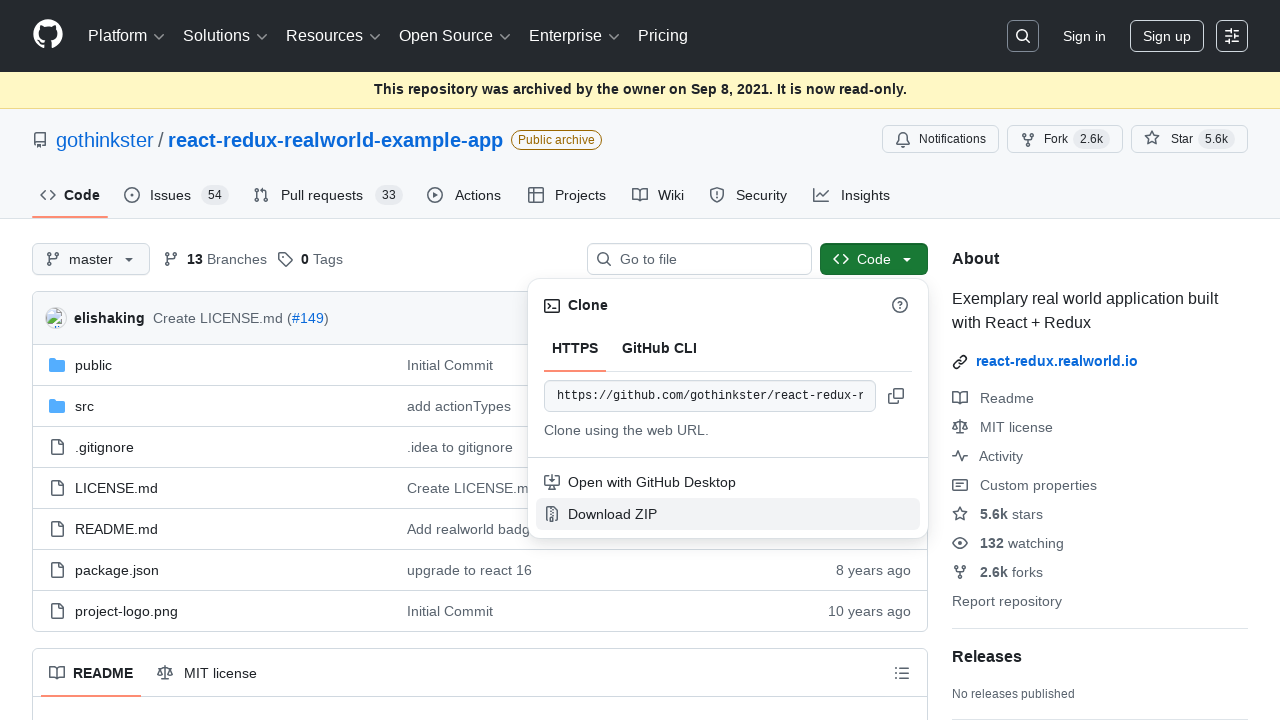